Tests window handling by clicking a link to open a new window and switching between windows

Starting URL: http://the-internet.herokuapp.com/windows

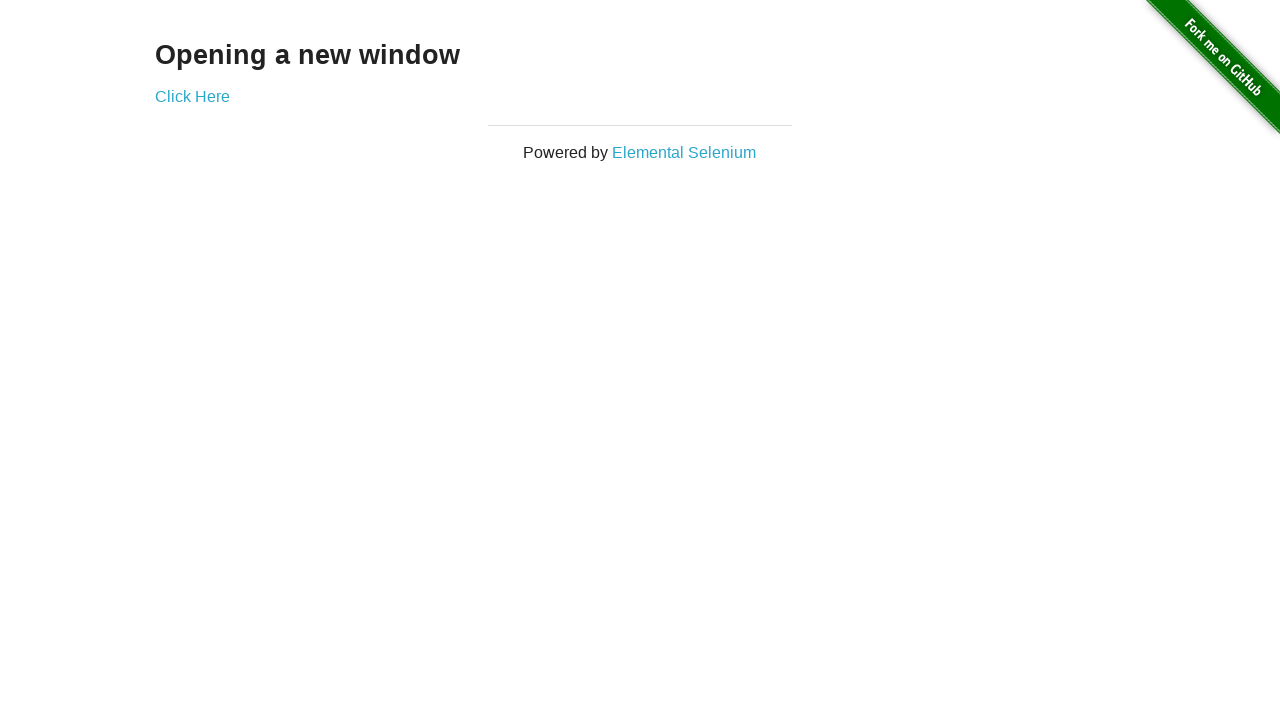

Clicked 'Click Here' link to open new window at (192, 96) on text=Click Here
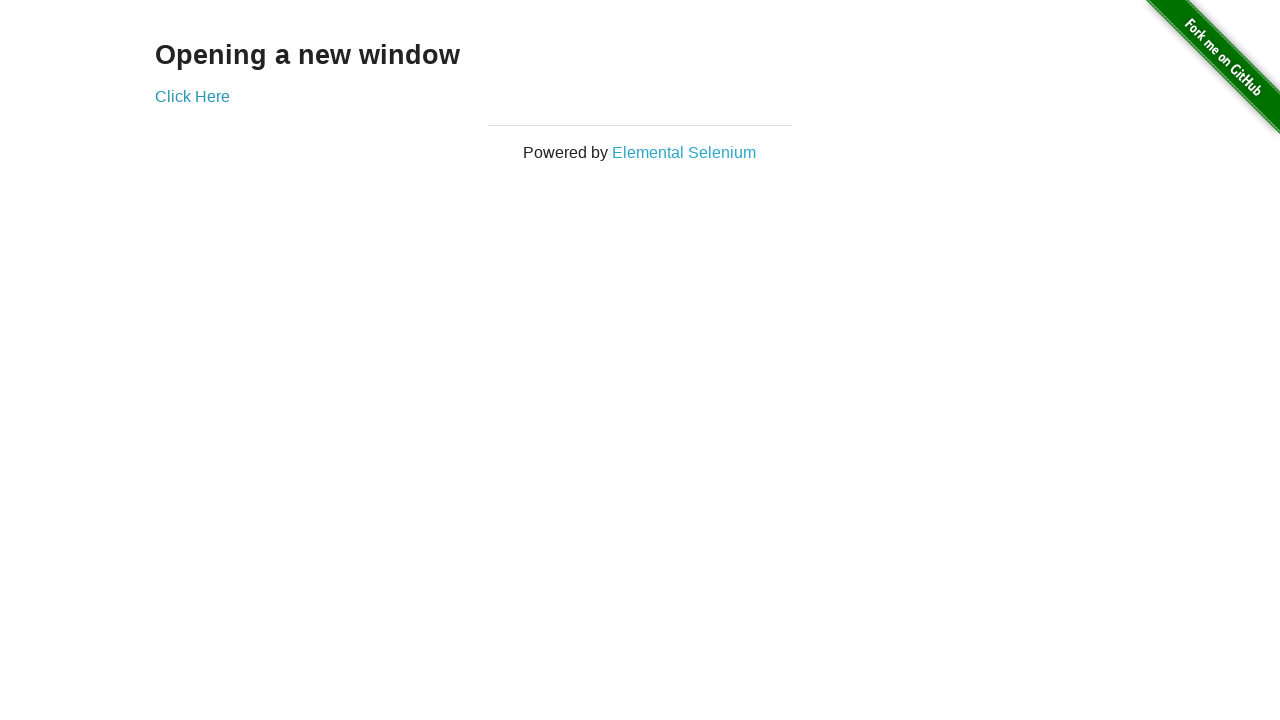

New window opened and captured
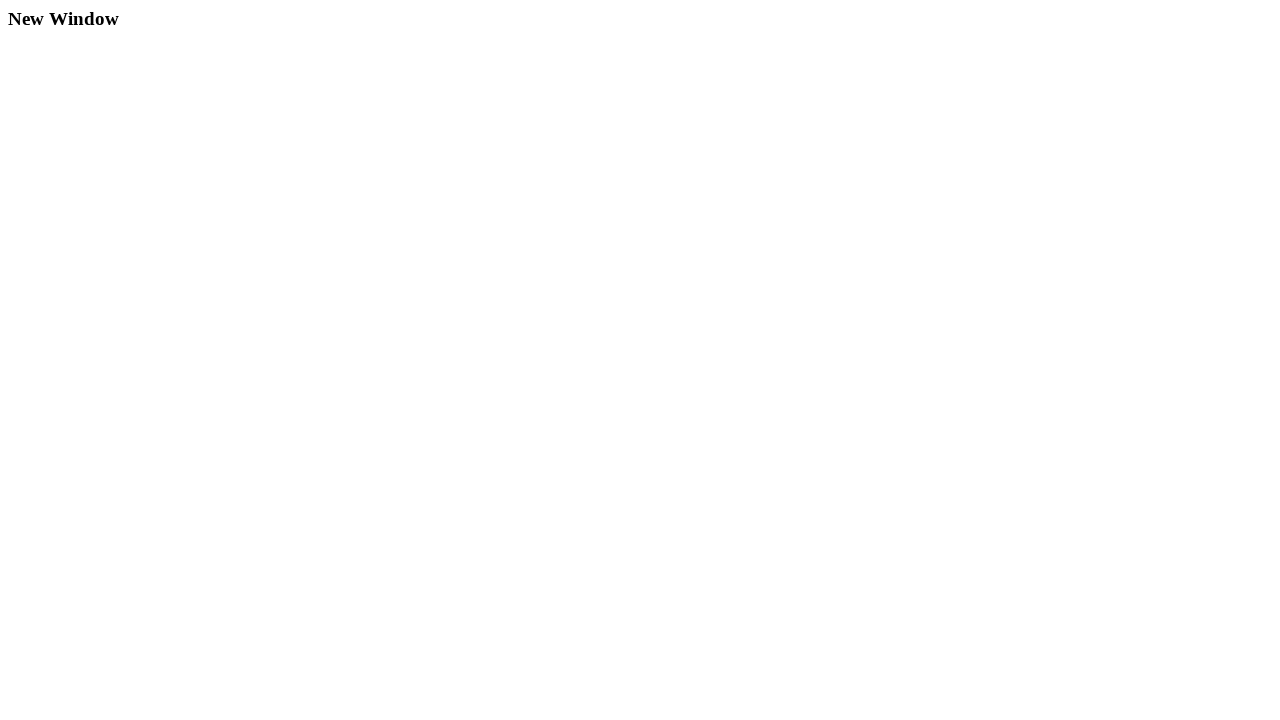

Closed the new window
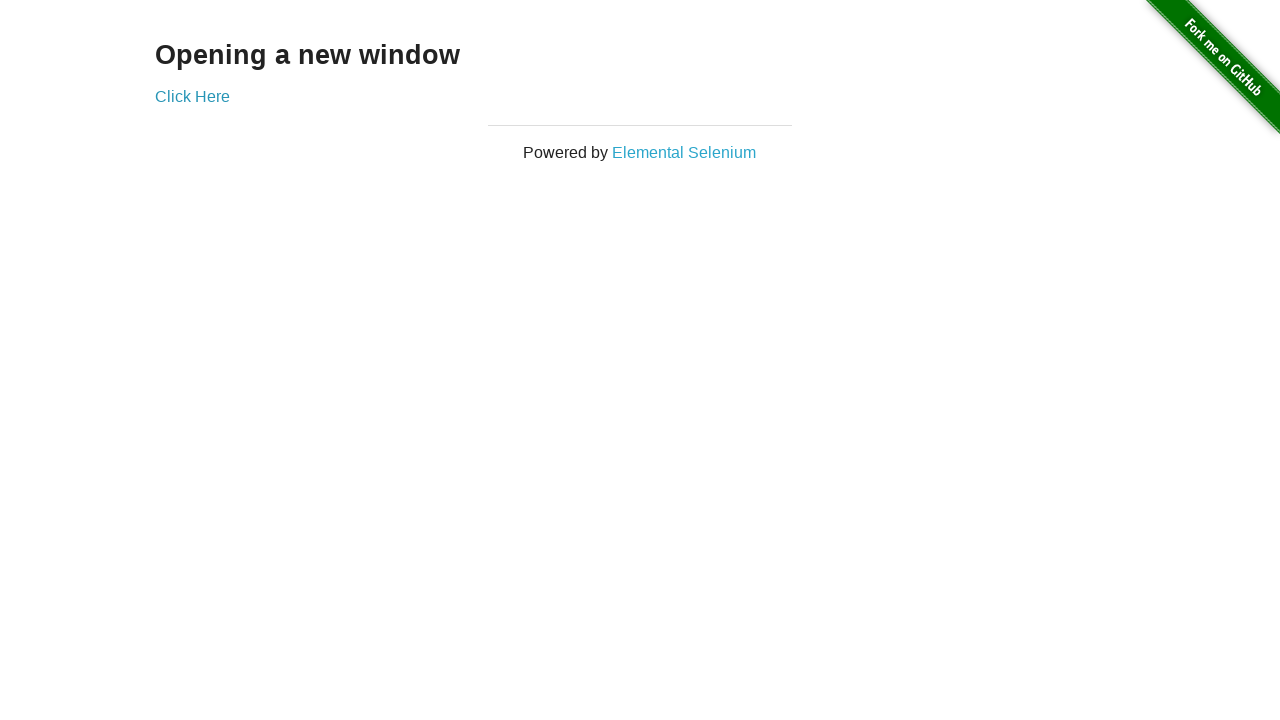

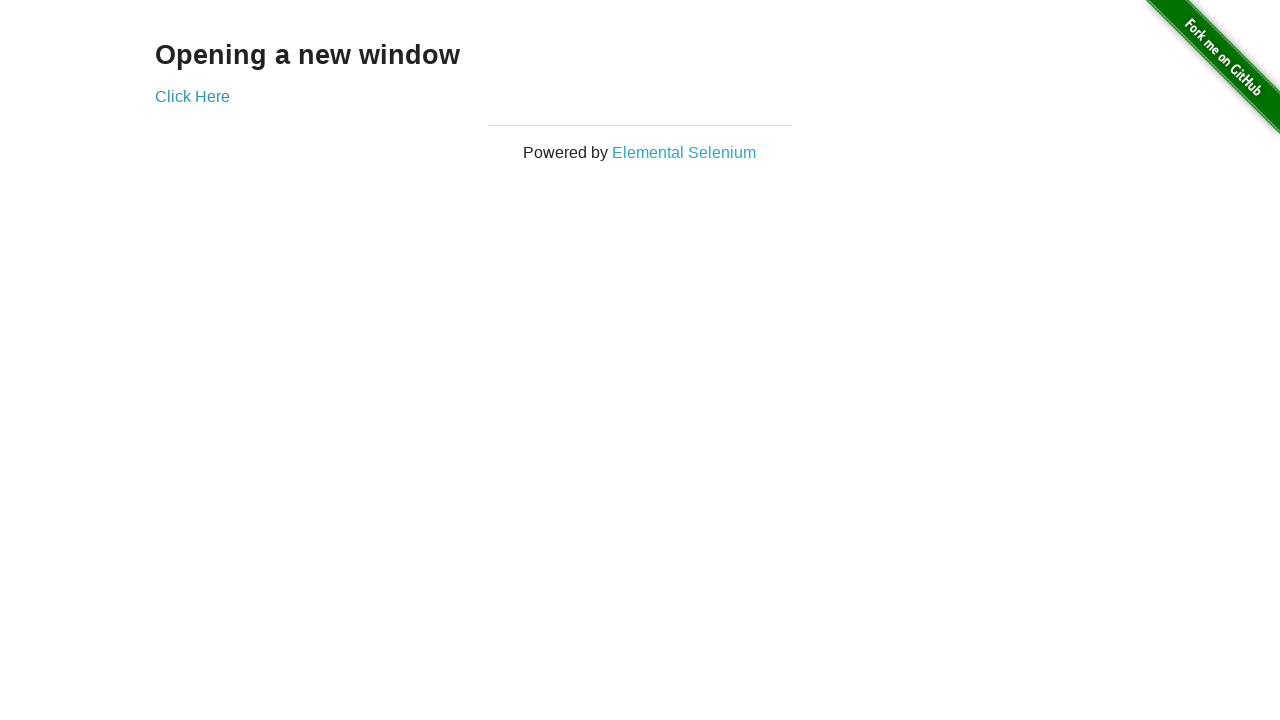